Navigates through multiple pages on the RadWatch Berkeley website, including the main page, radiation information tabs, DoseNet map, data pages, and school monitoring pages.

Starting URL: https://radwatch.berkeley.edu

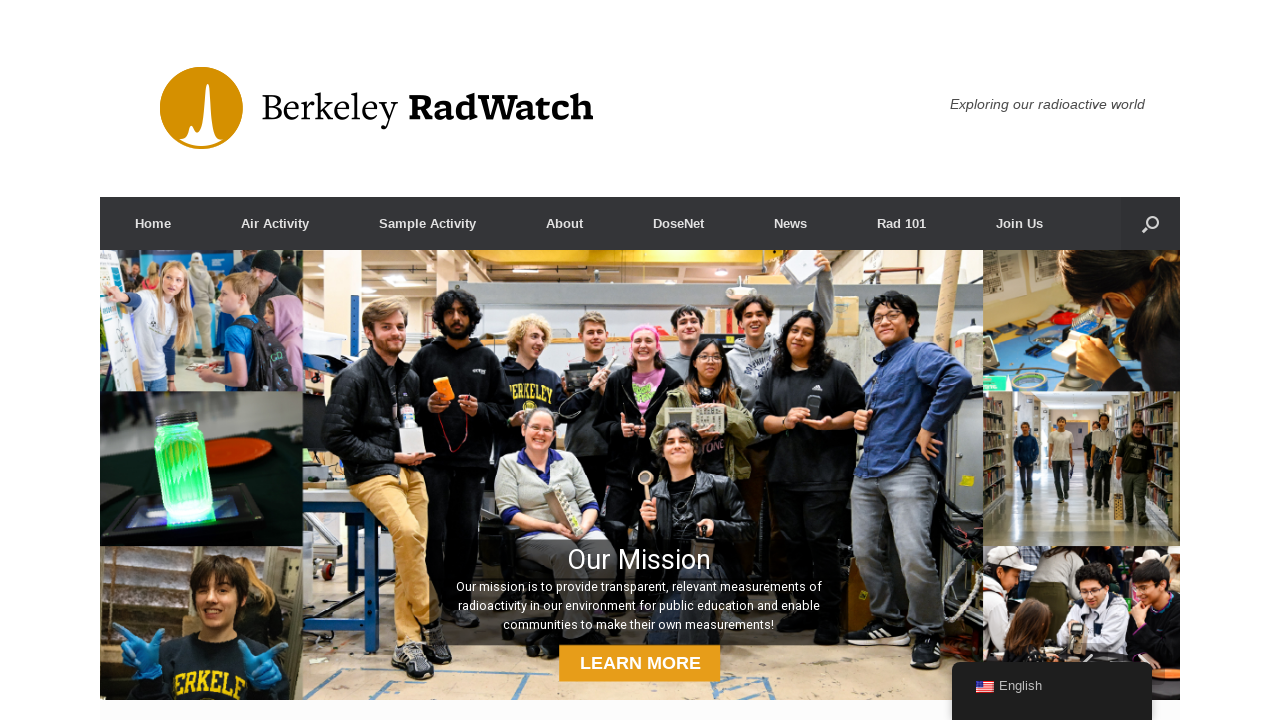

Main RadWatch Berkeley page loaded
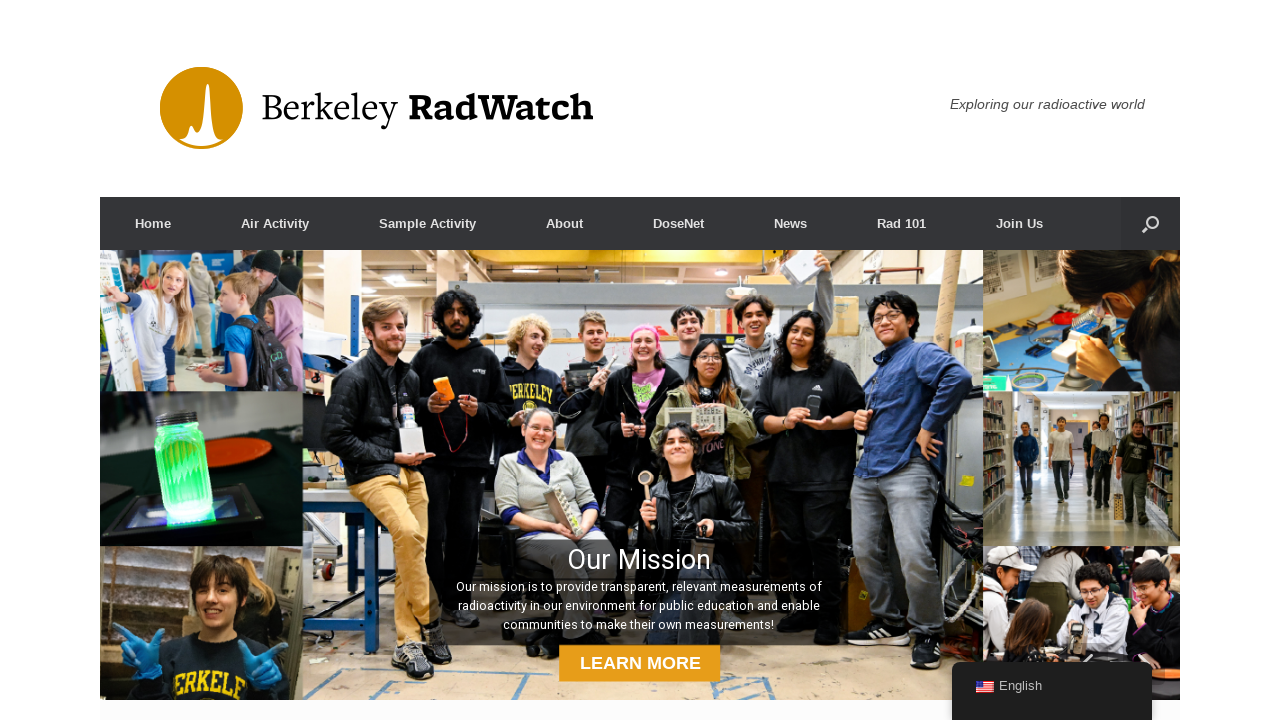

Navigated to Rad101 tab 1
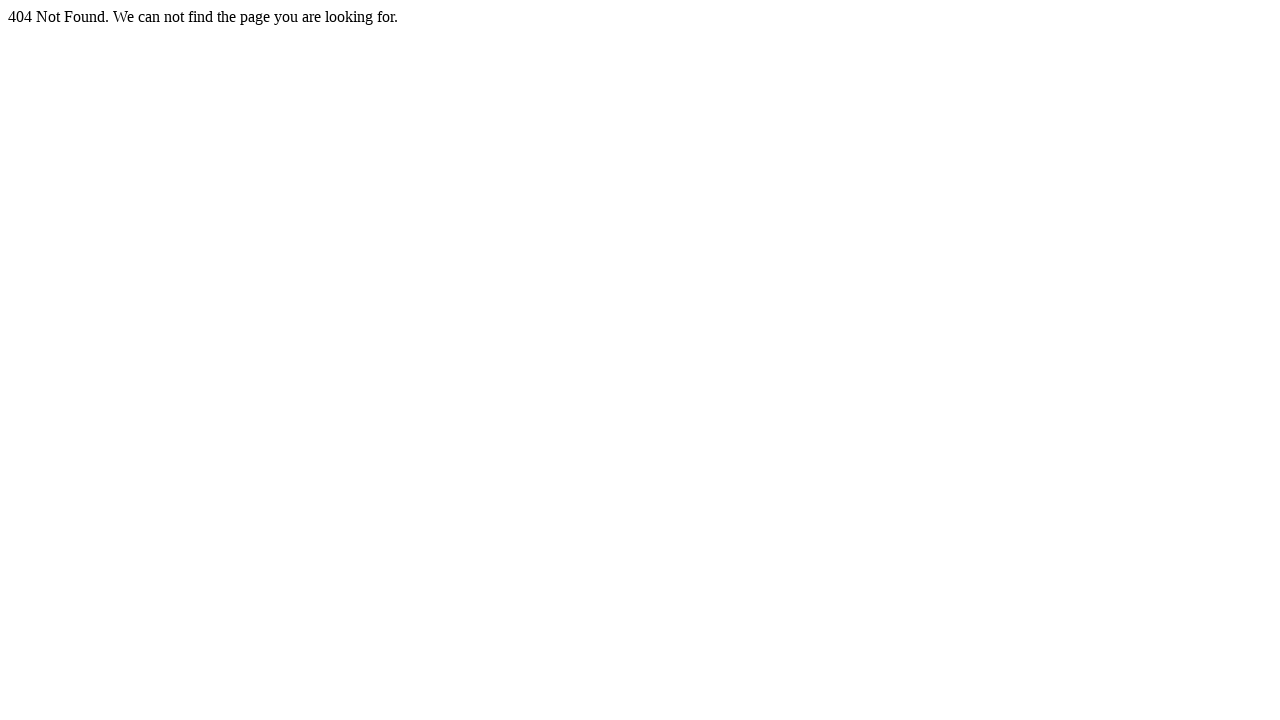

Rad101 tab 1 page loaded
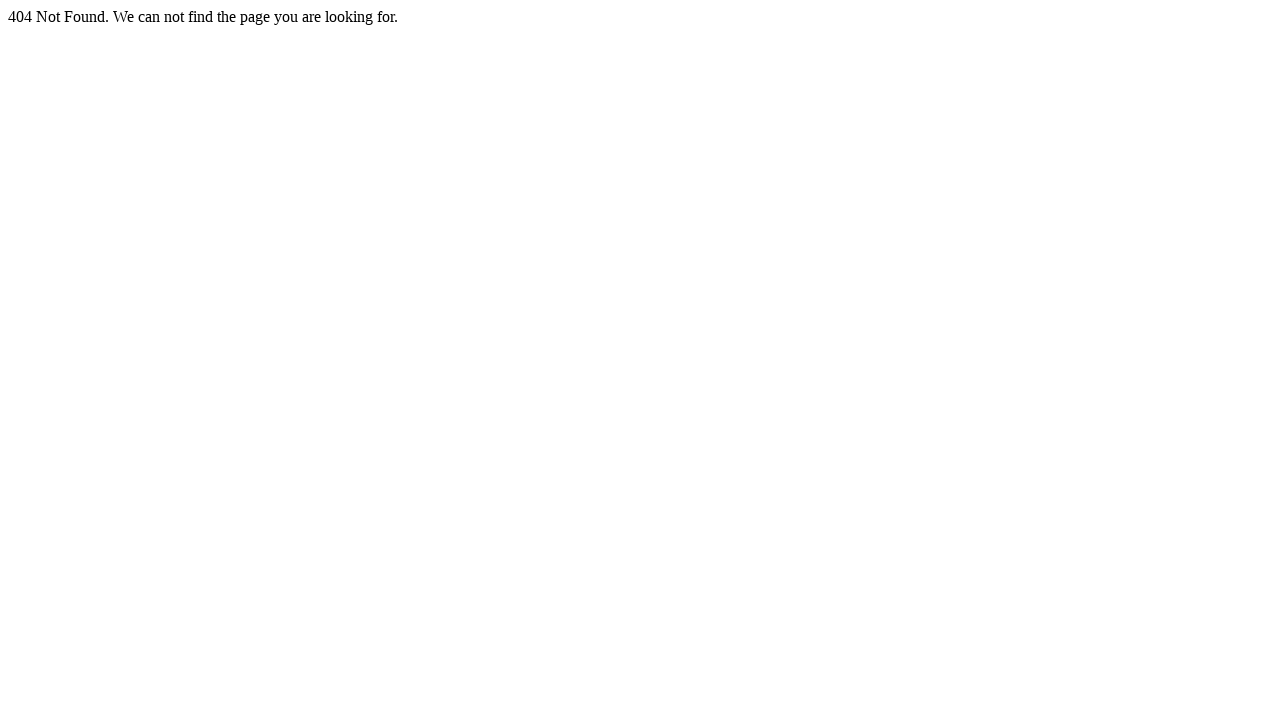

Navigated to Rad101 tab 2
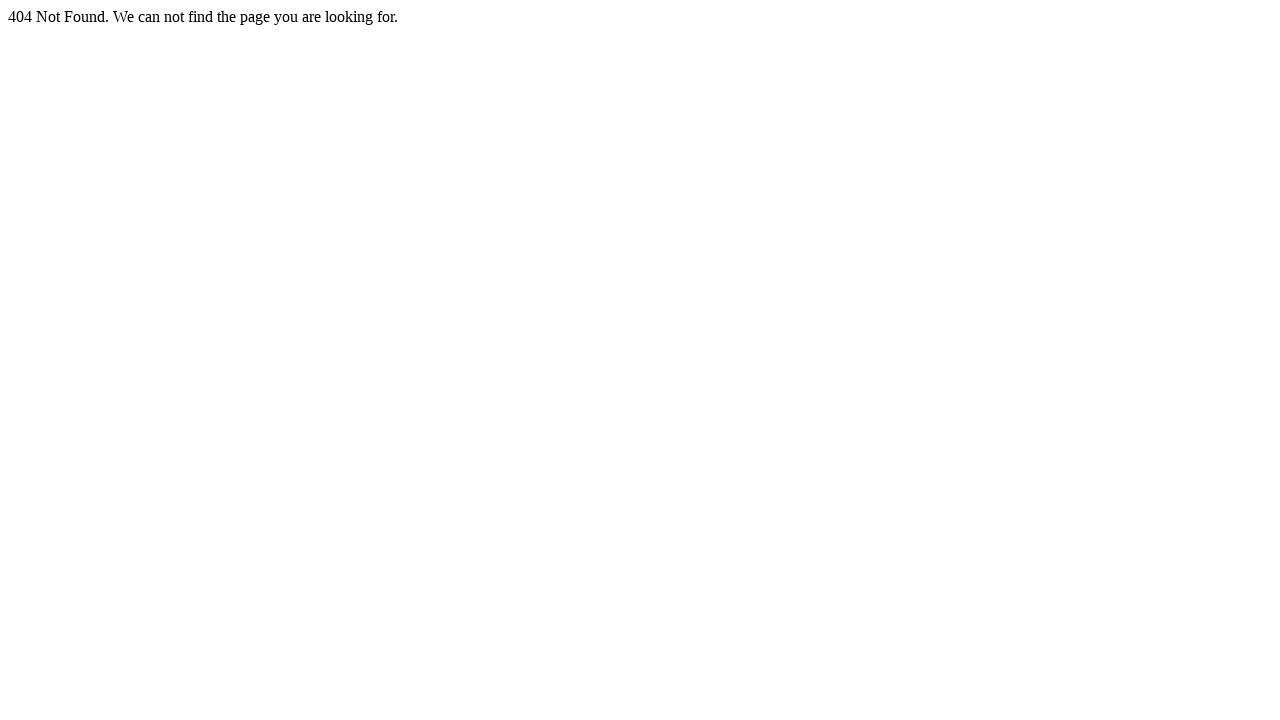

Rad101 tab 2 page loaded
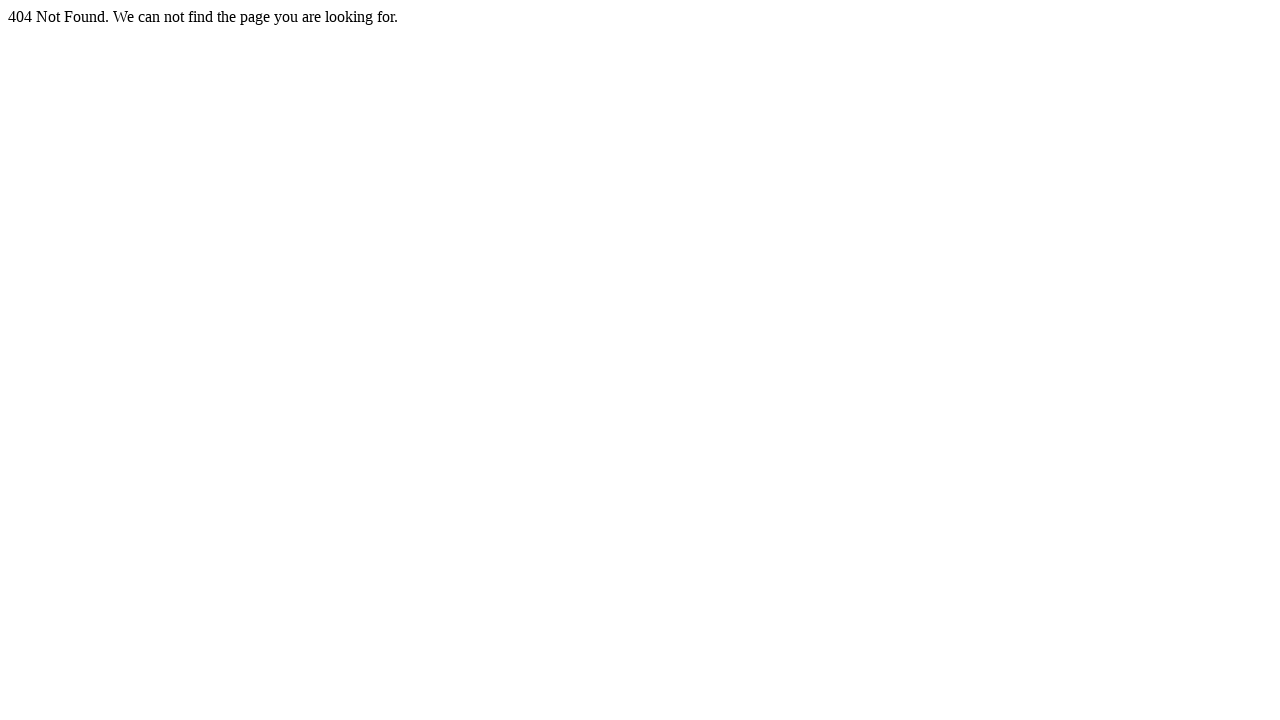

Navigated to DoseNet map page
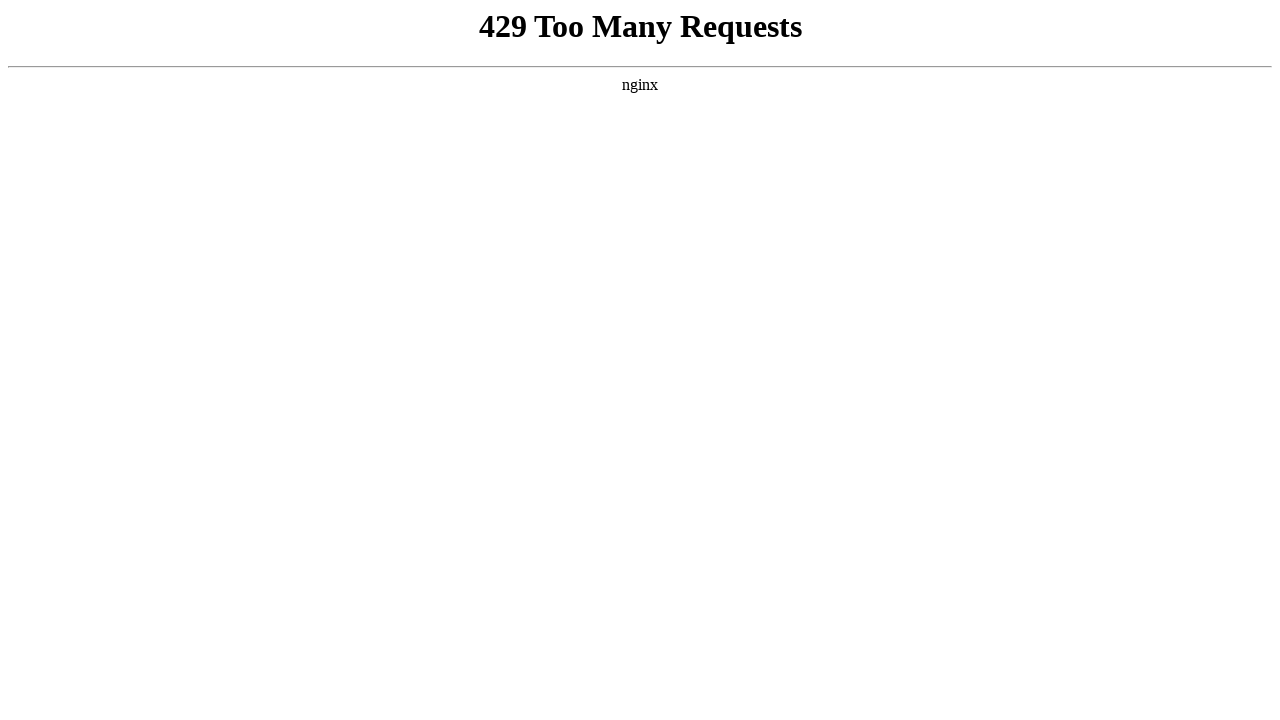

DoseNet map page loaded
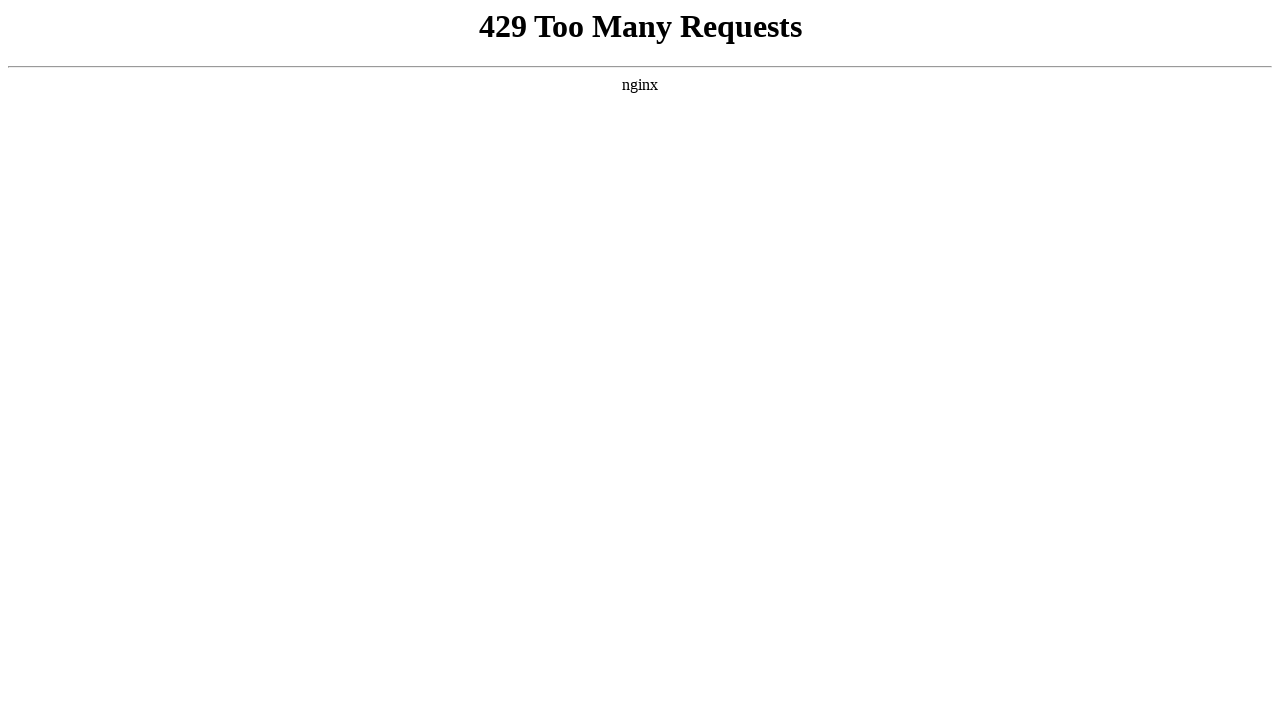

Navigated to DoseNet data page
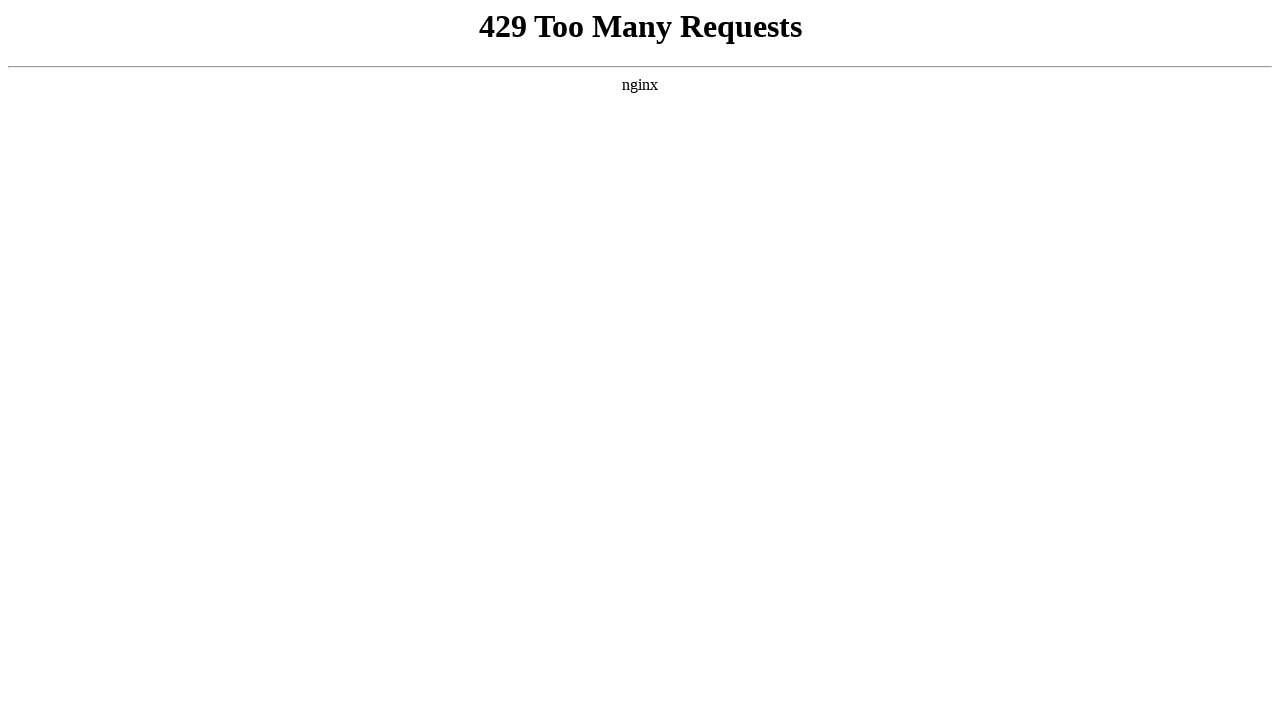

DoseNet data page loaded
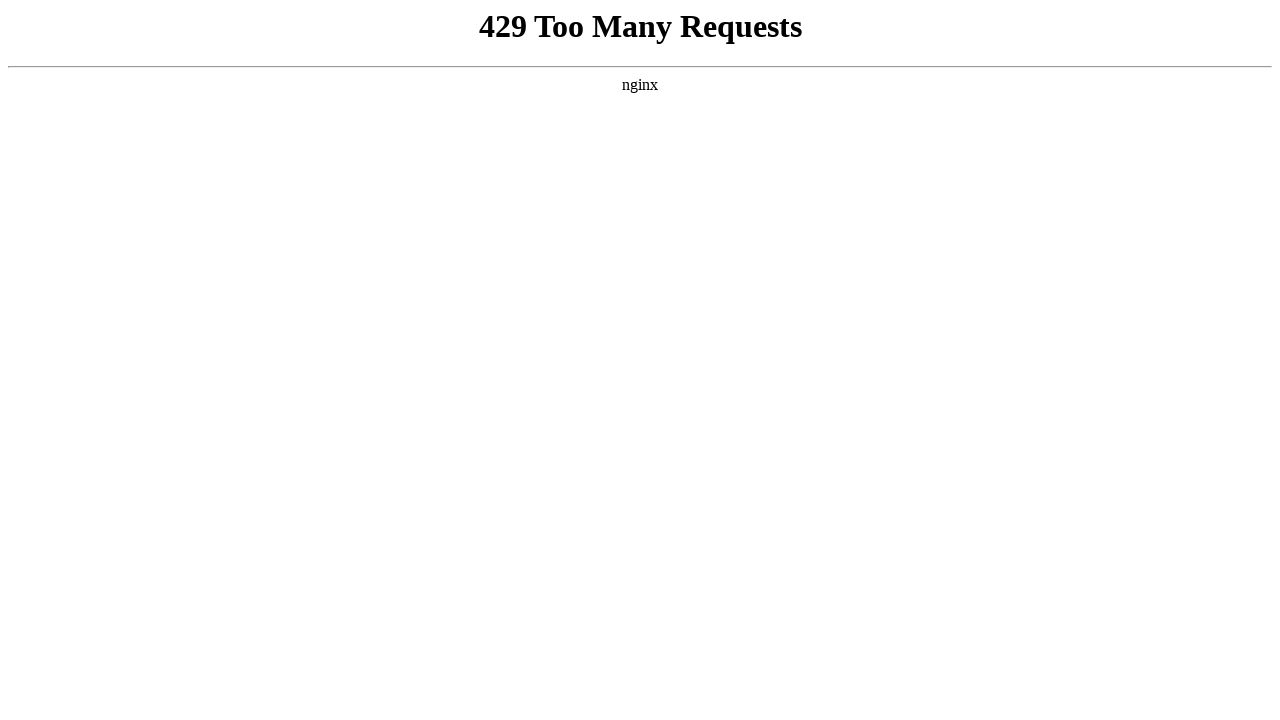

Navigated to Etcheverry school monitoring page section 1
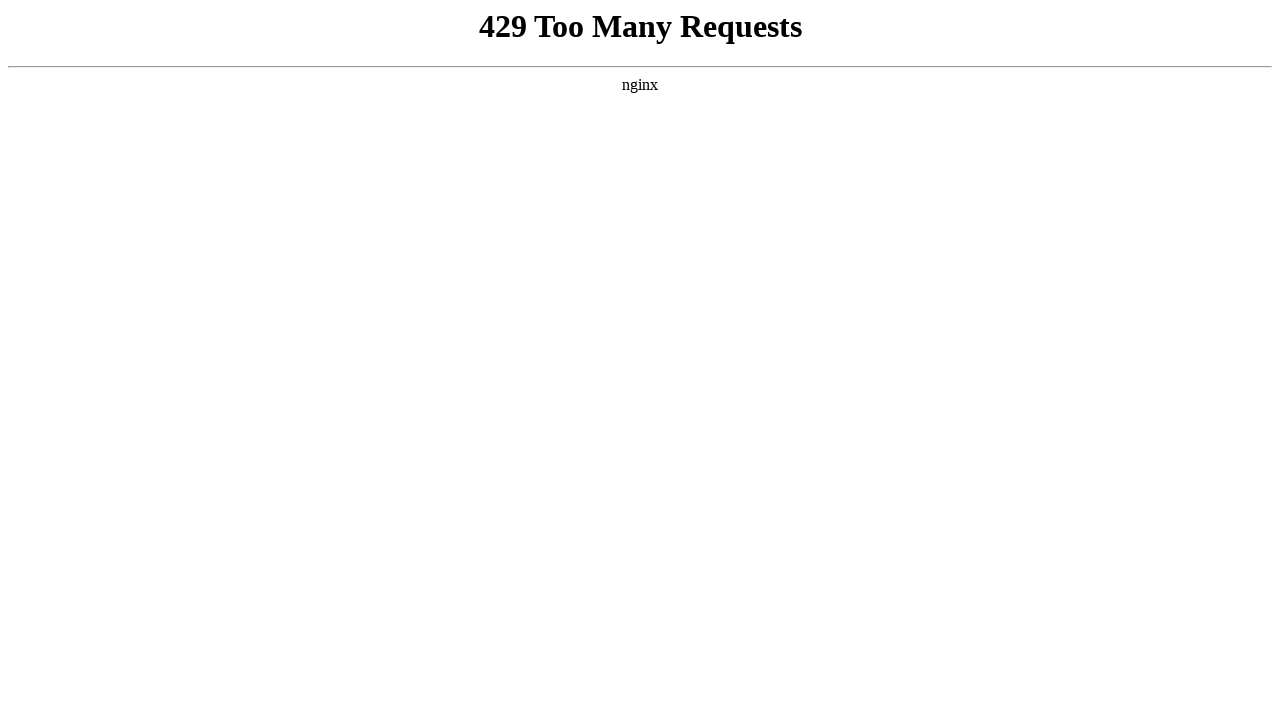

Etcheverry school monitoring section 1 page loaded
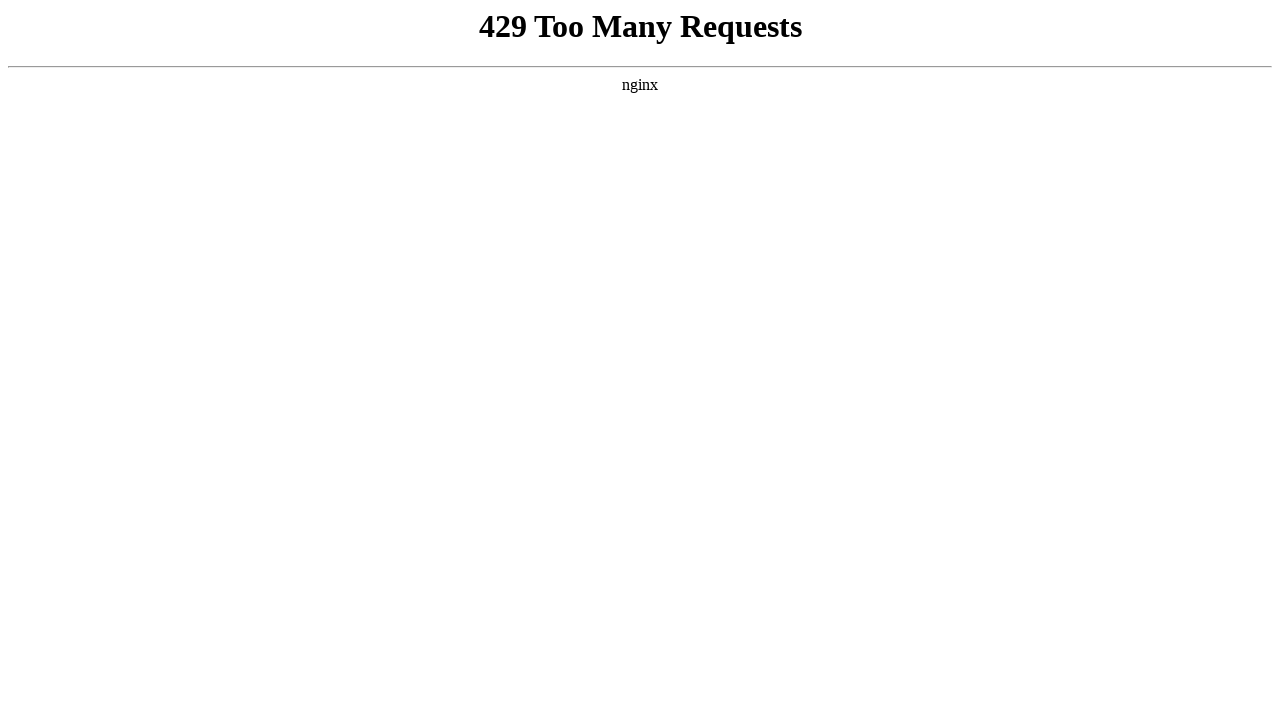

Navigated to Etcheverry school monitoring page section 2
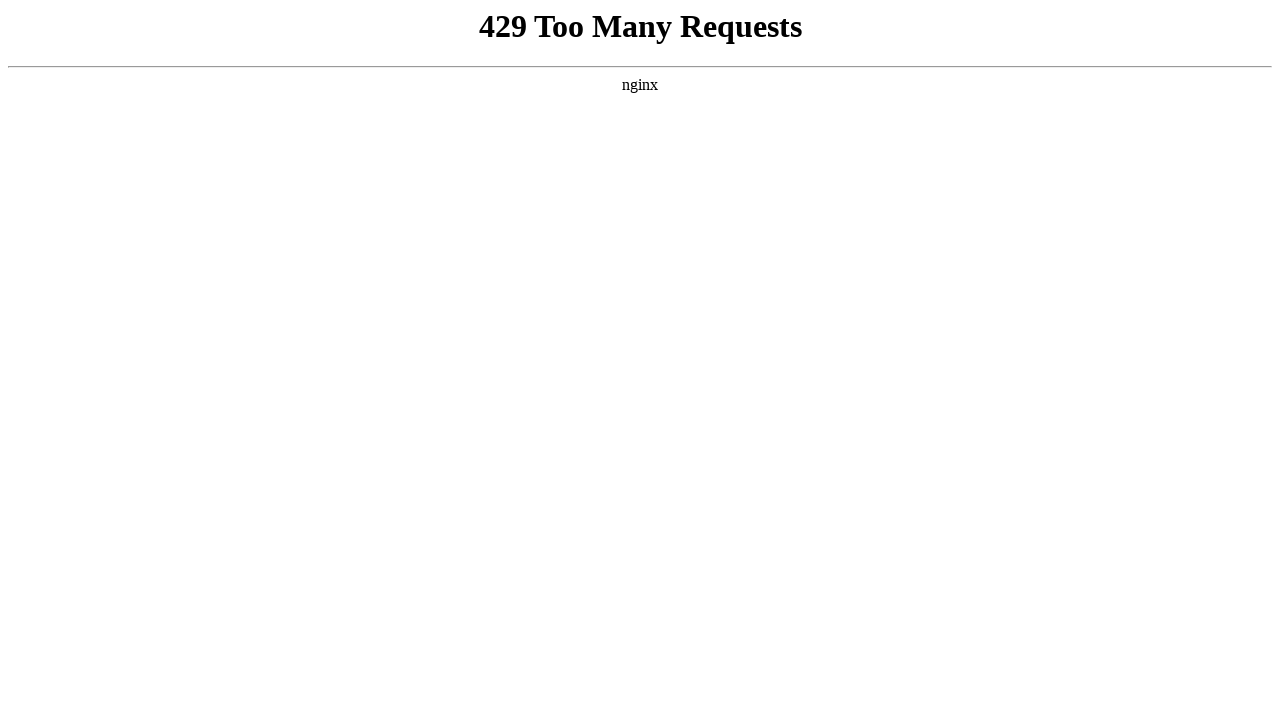

Etcheverry school monitoring section 2 page loaded
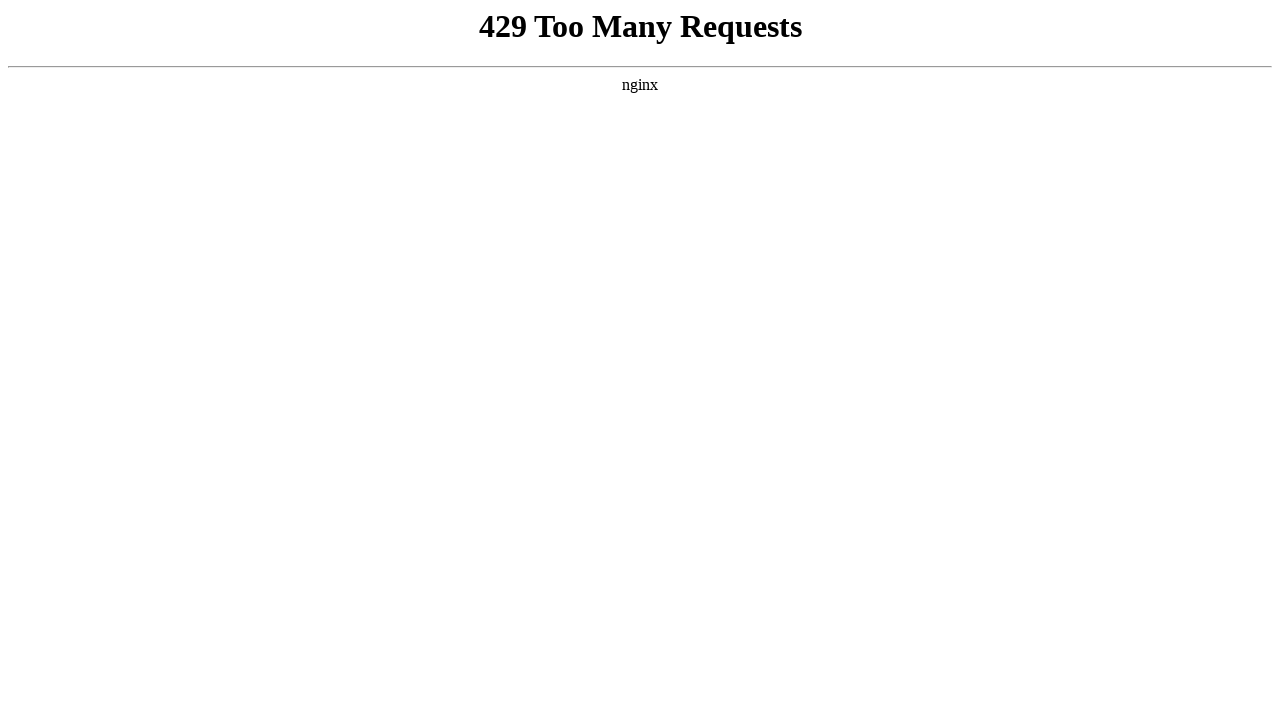

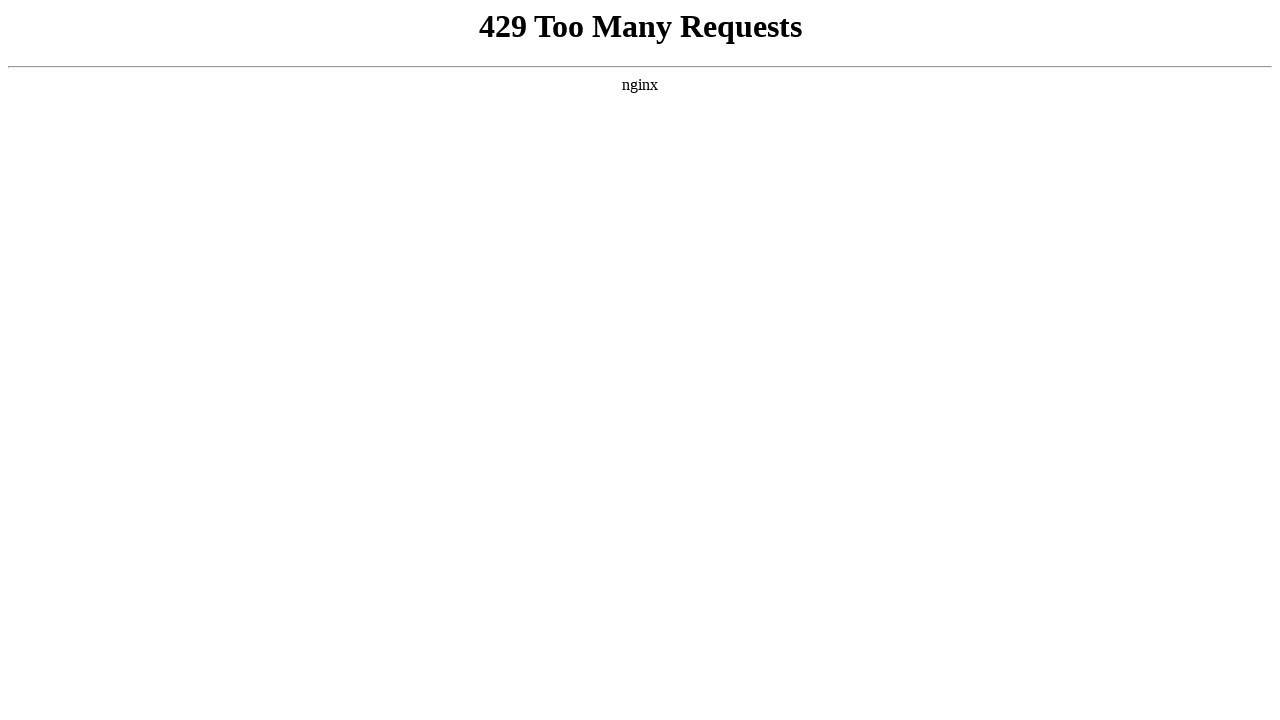